Navigates to htmlbook.ru and verifies that the first link in the aside section points to the expected HTML section URL

Starting URL: http://htmlbook.ru/

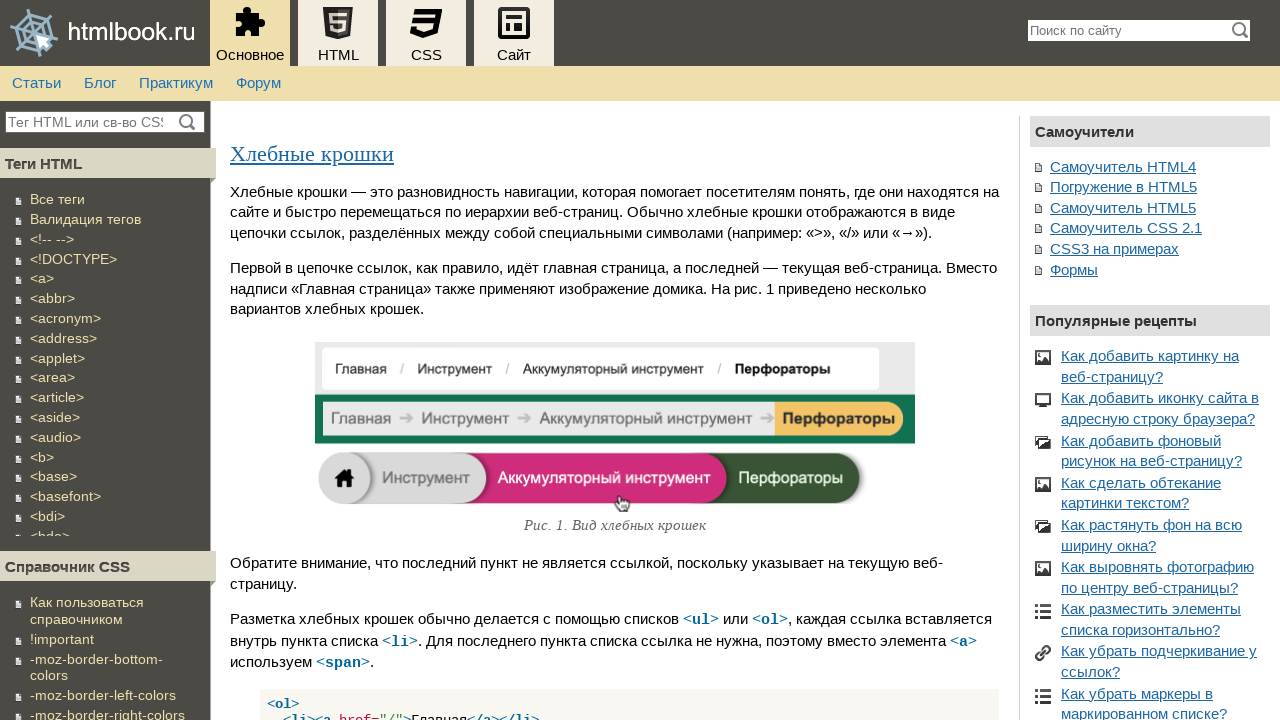

Navigated to htmlbook.ru
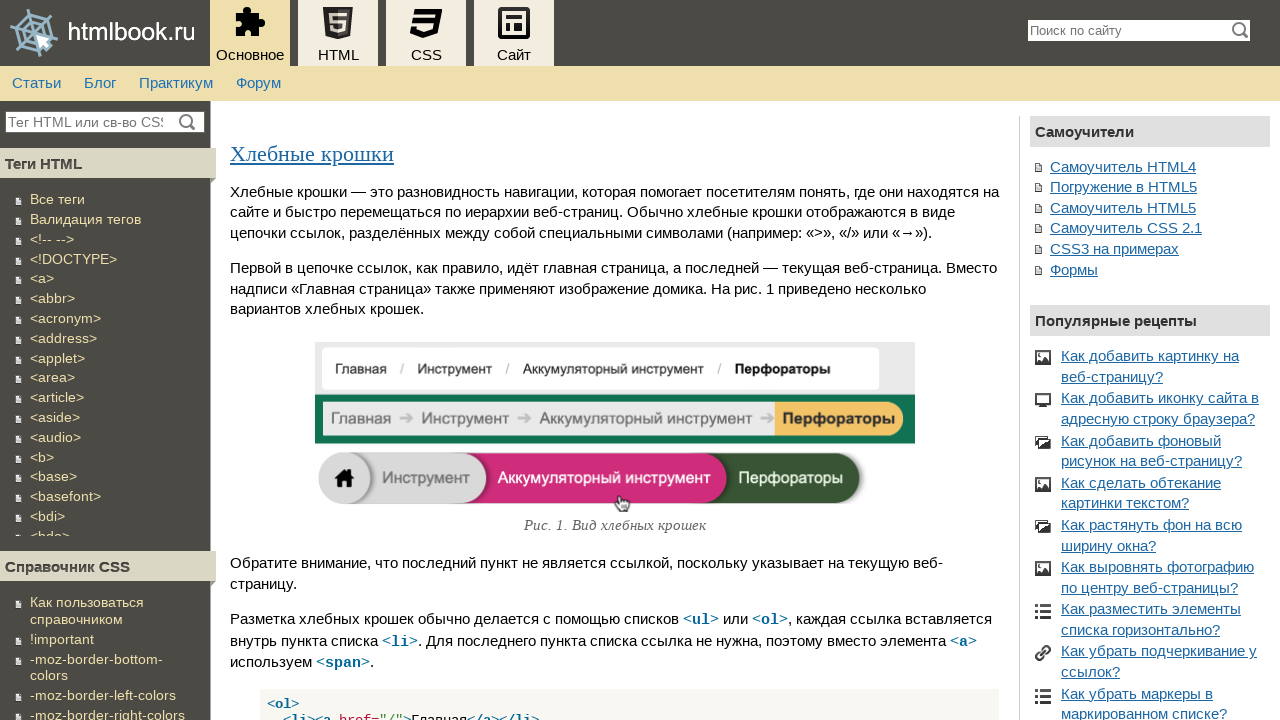

Retrieved href attribute of first link in aside section
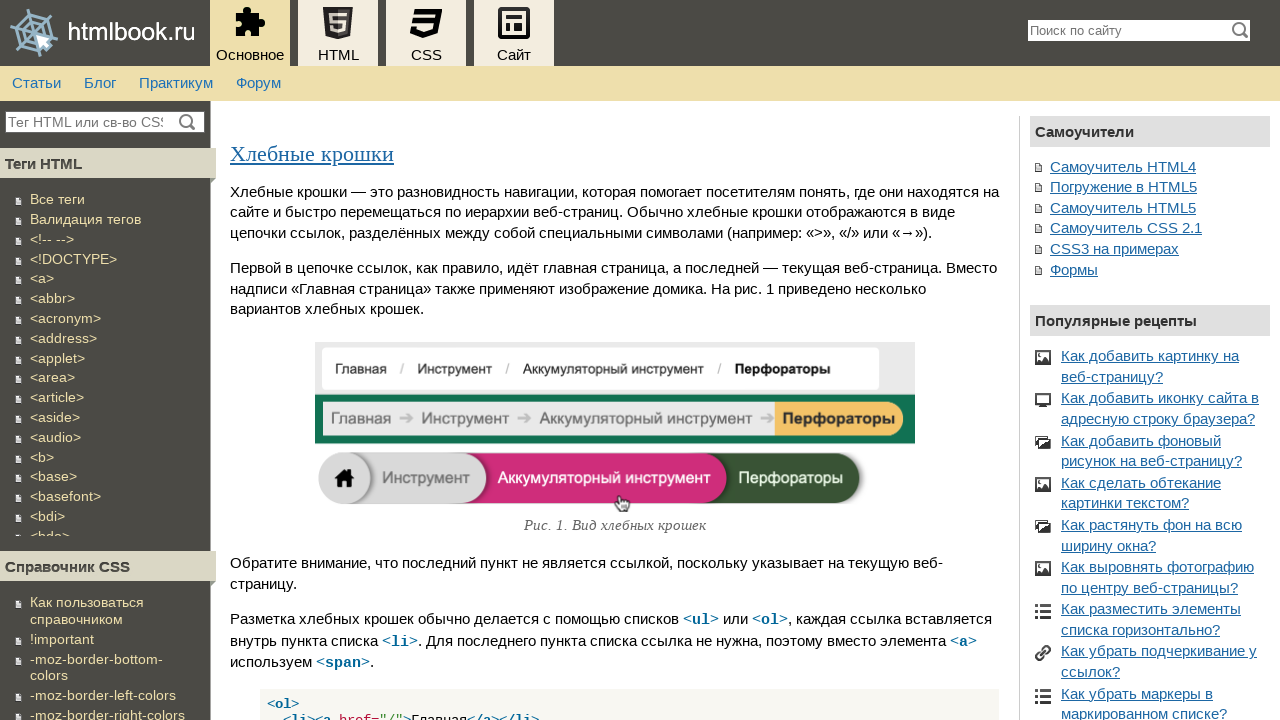

Verification failed: actual link '/html' does not match expected link 'http://htmlbook.ru/html'
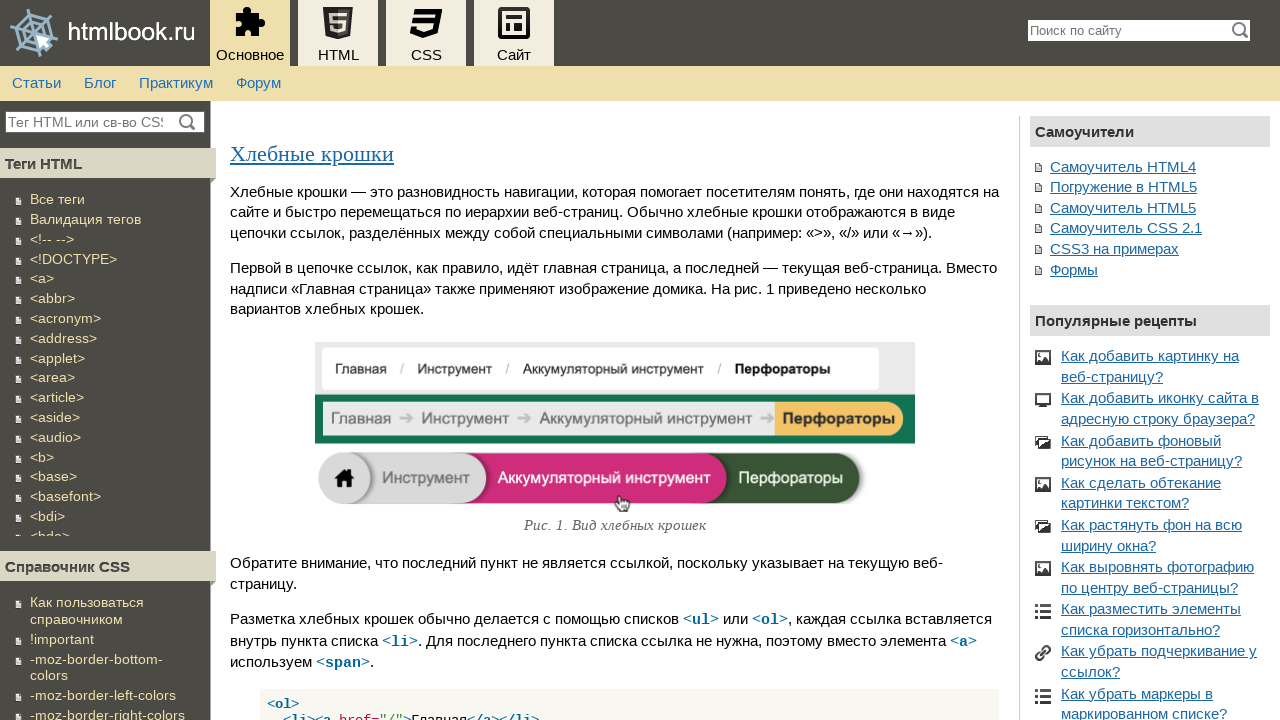

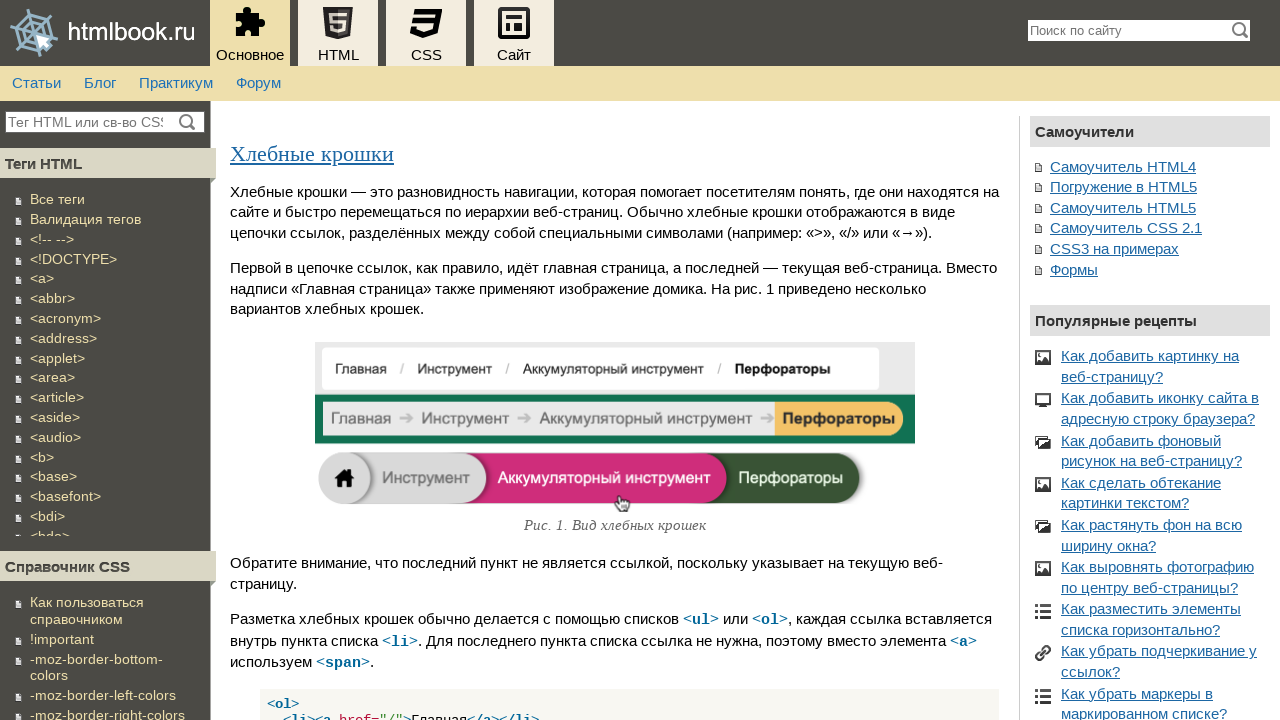